Fills out a Bootstrap checkout form with customer billing information, shipping address, and payment details, then submits the form.

Starting URL: https://getbootstrap.com/docs/4.0/examples/checkout/

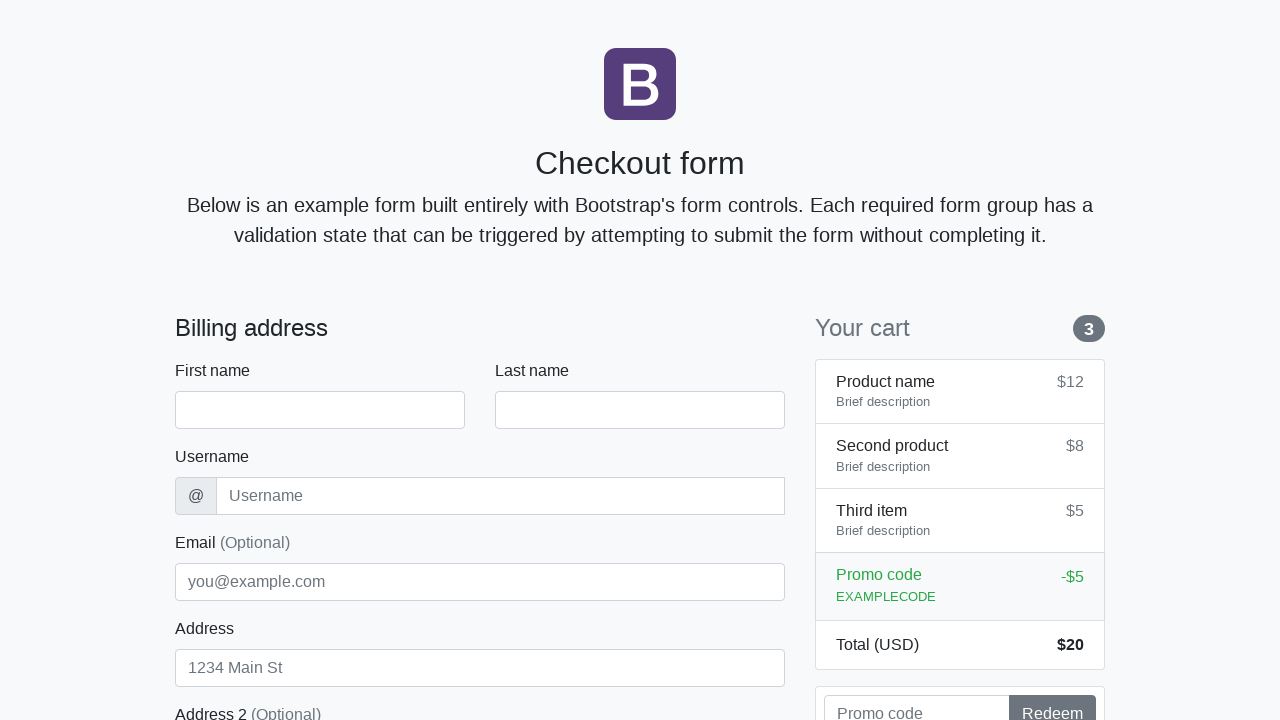

Checkout form loaded and first name field is visible
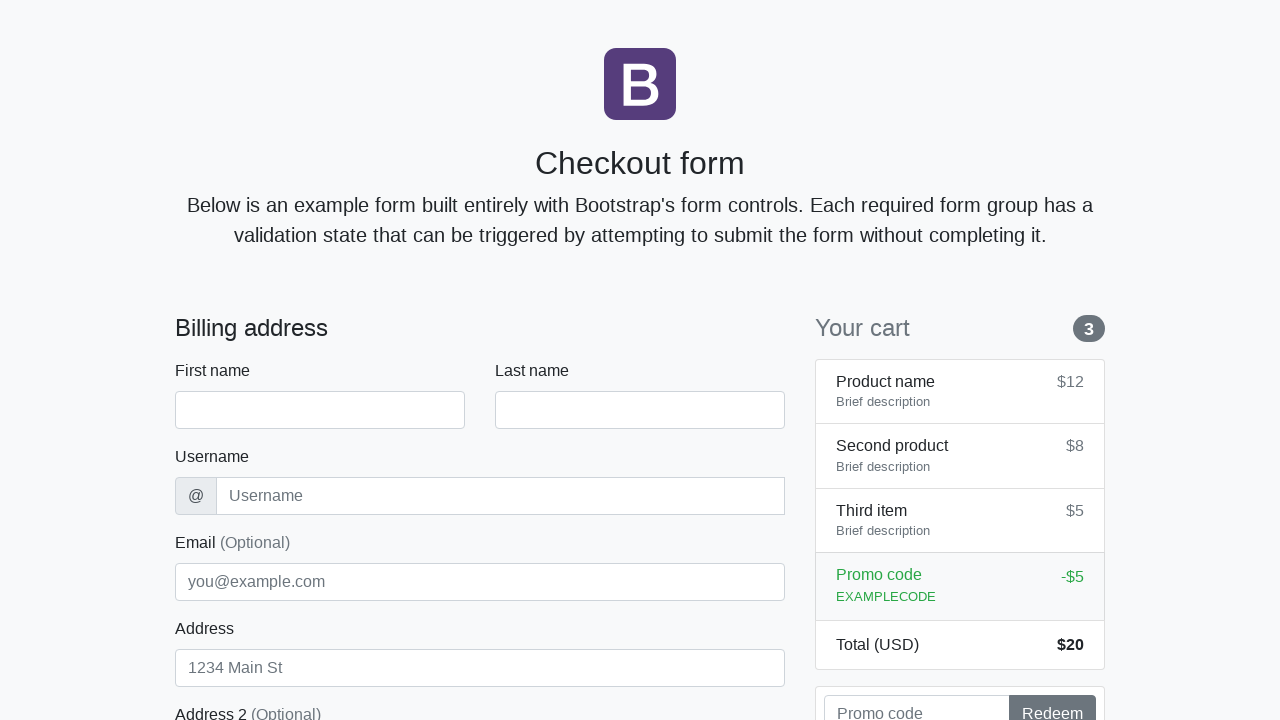

Filled first name field with 'Elena' on #firstName
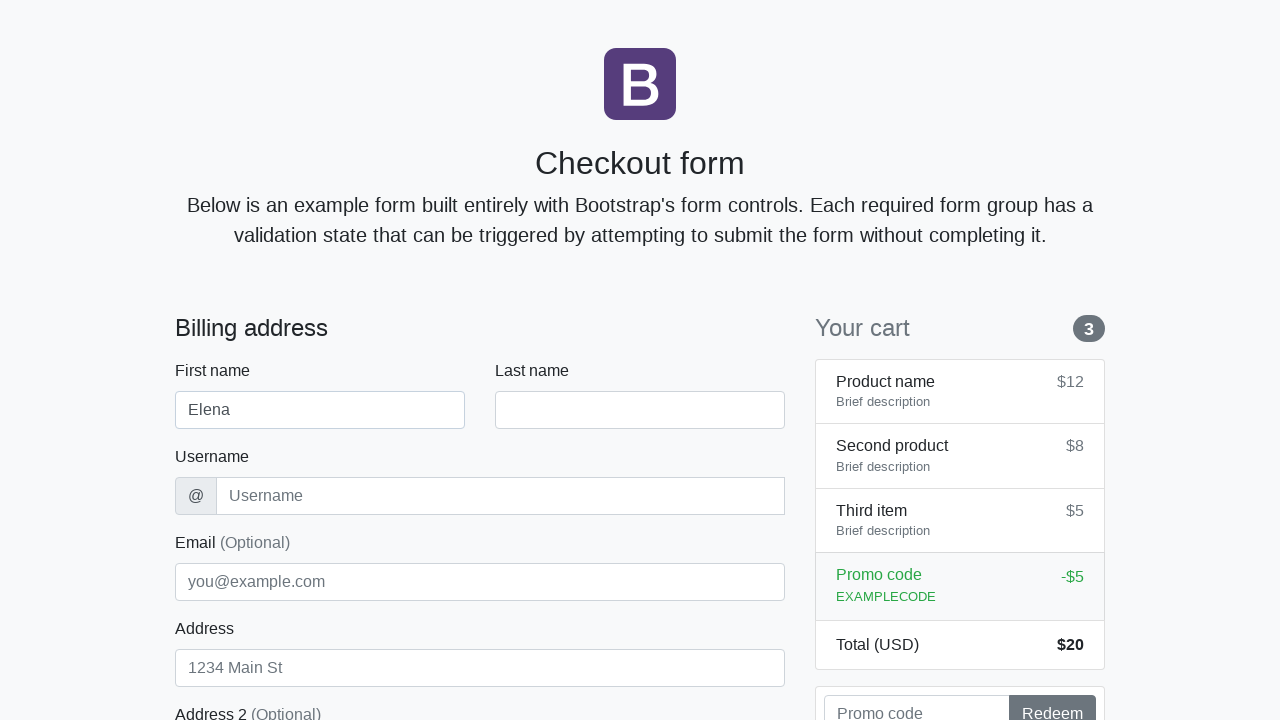

Filled last name field with 'Rodriguez' on #lastName
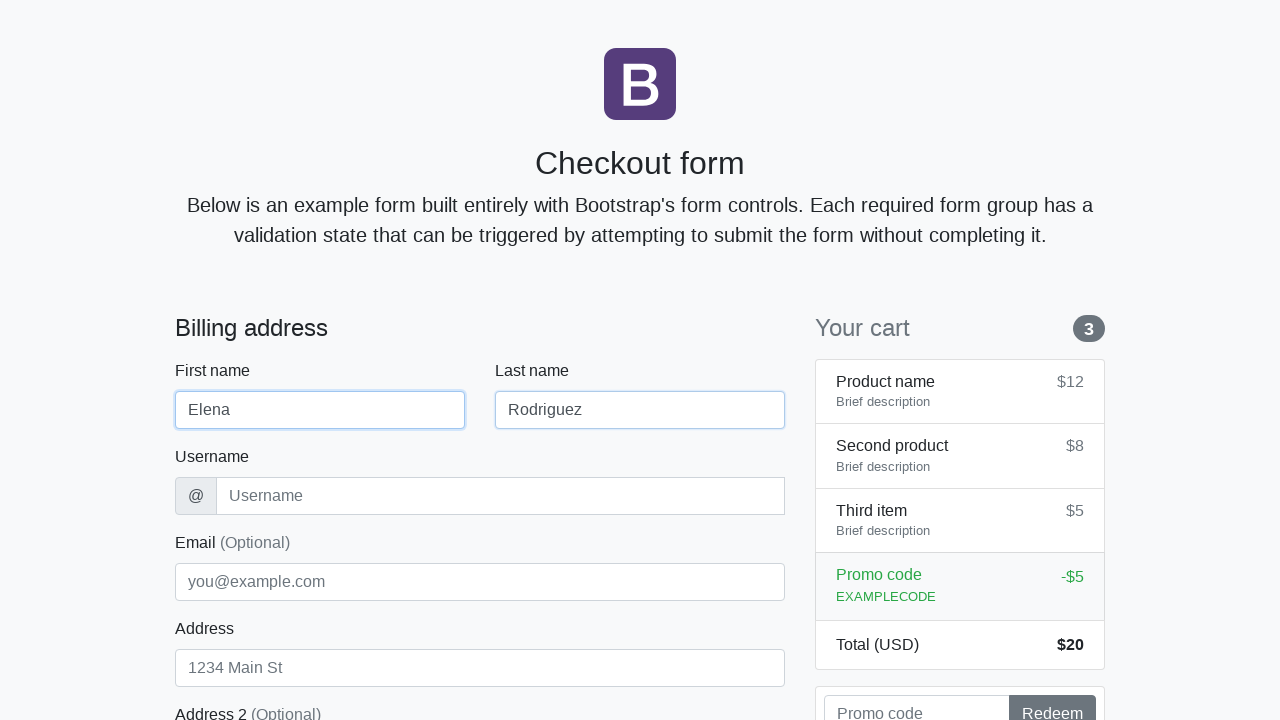

Filled username field with 'erodriguez' on #username
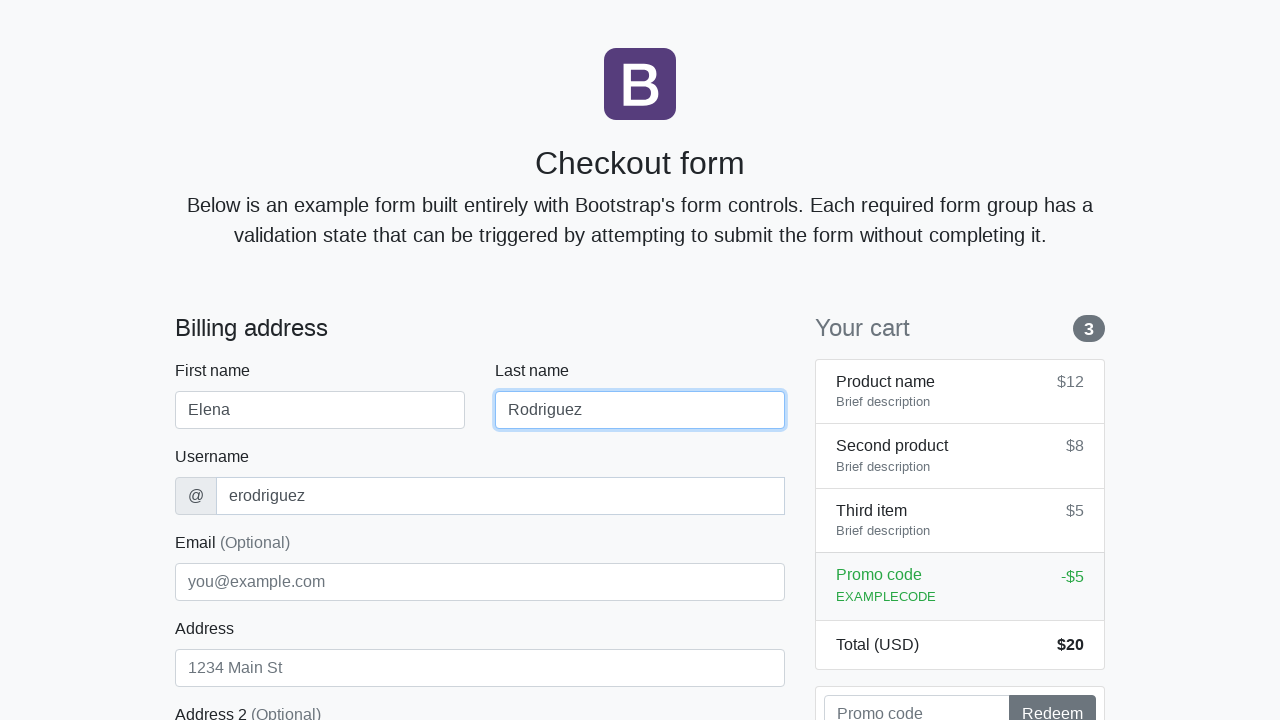

Filled address field with 'Pine Street 456' on #address
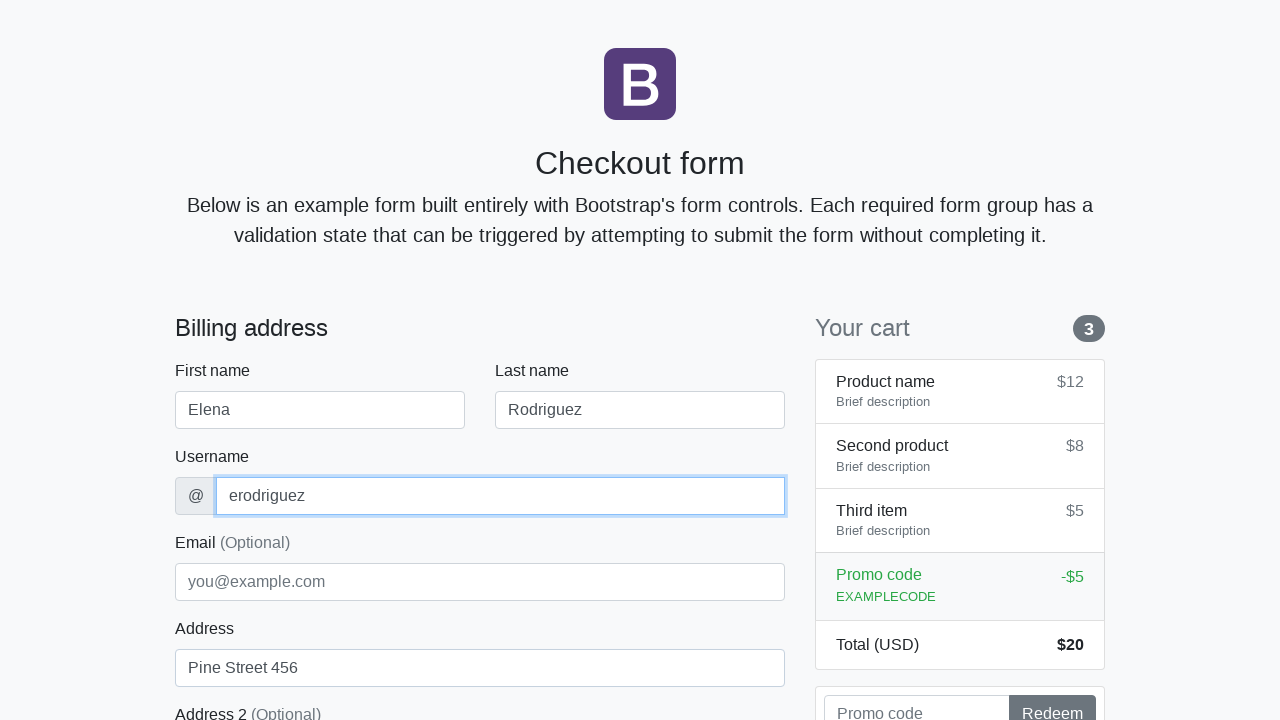

Filled email field with 'elena.r@testmail.com' on #email
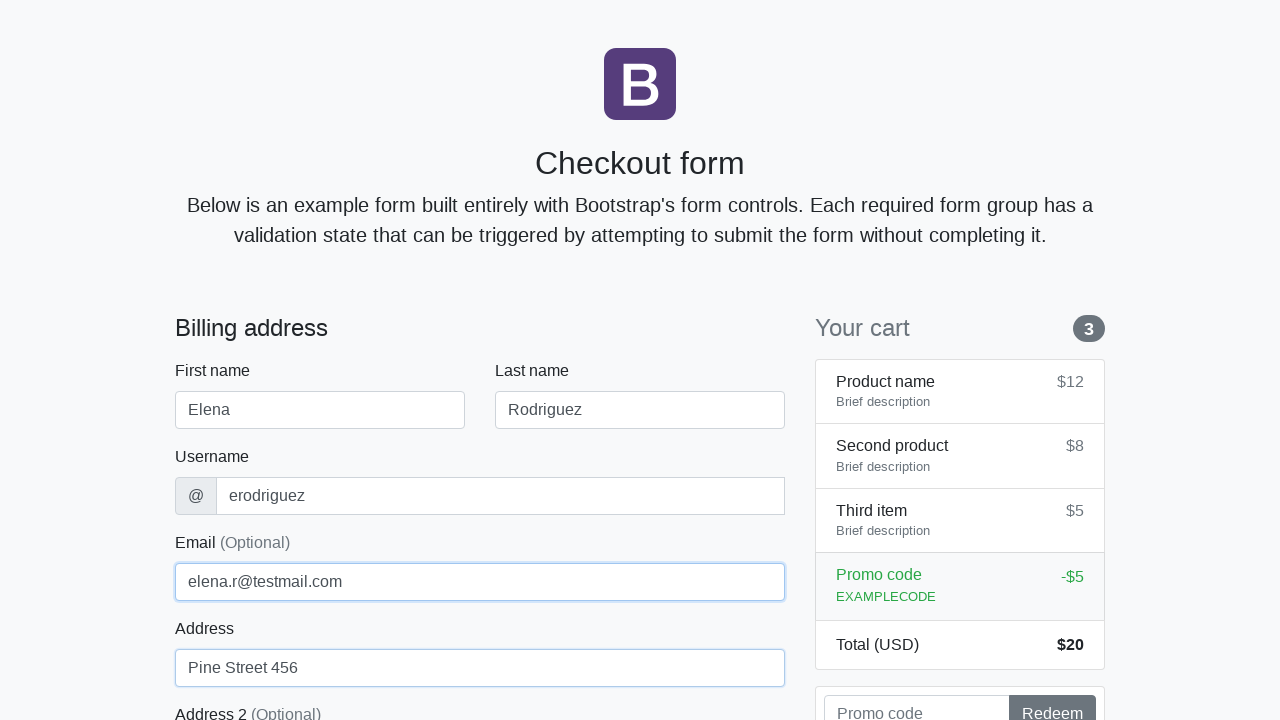

Selected 'United States' from country dropdown on #country
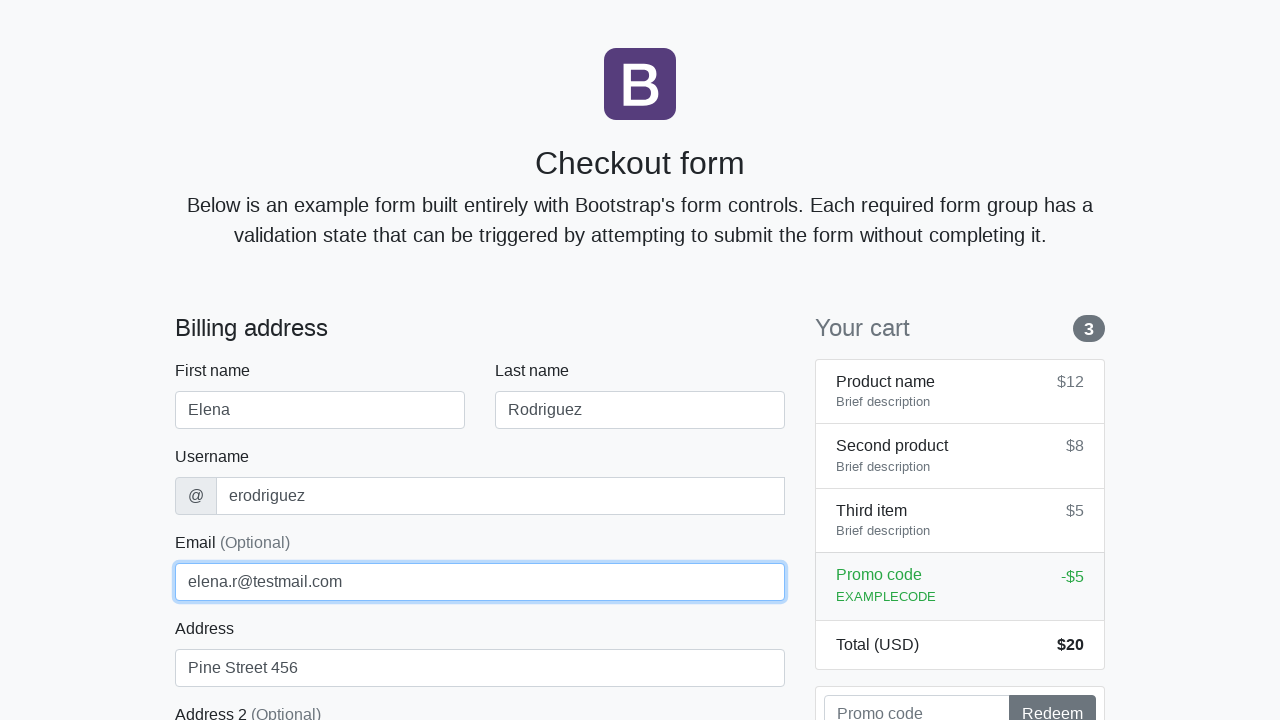

Selected 'California' from state dropdown on #state
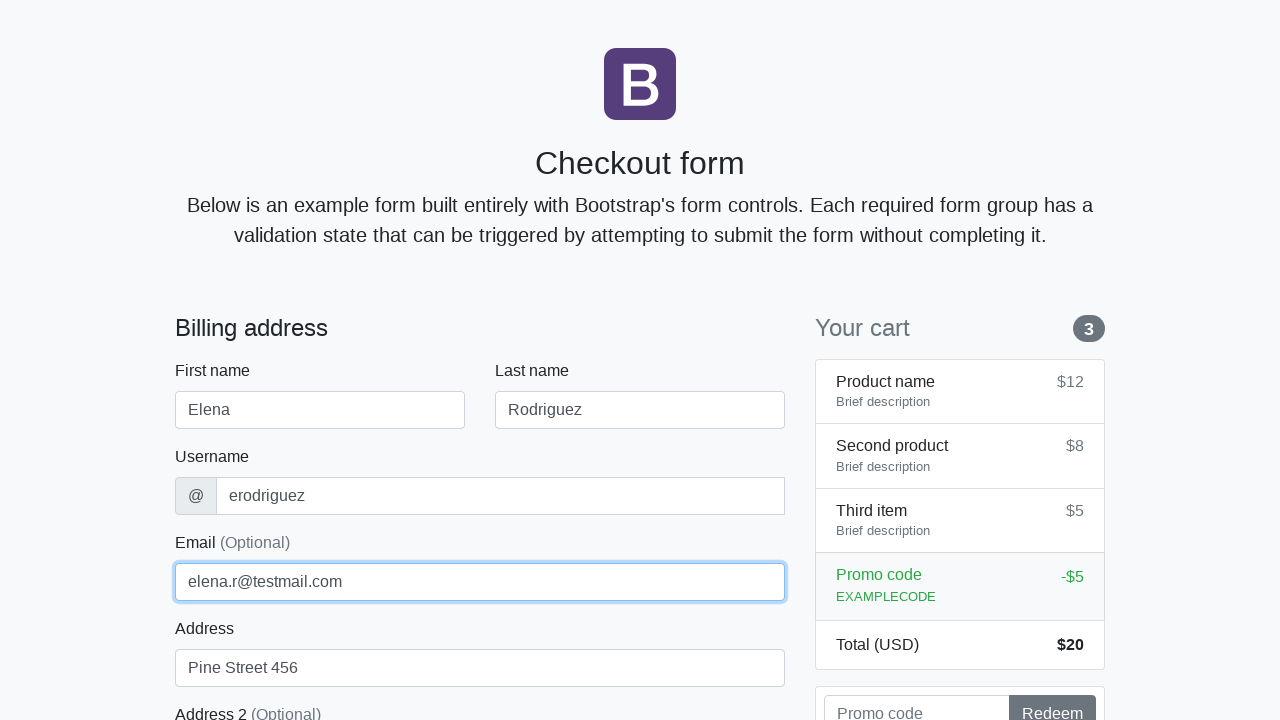

Filled zip code field with '90210' on #zip
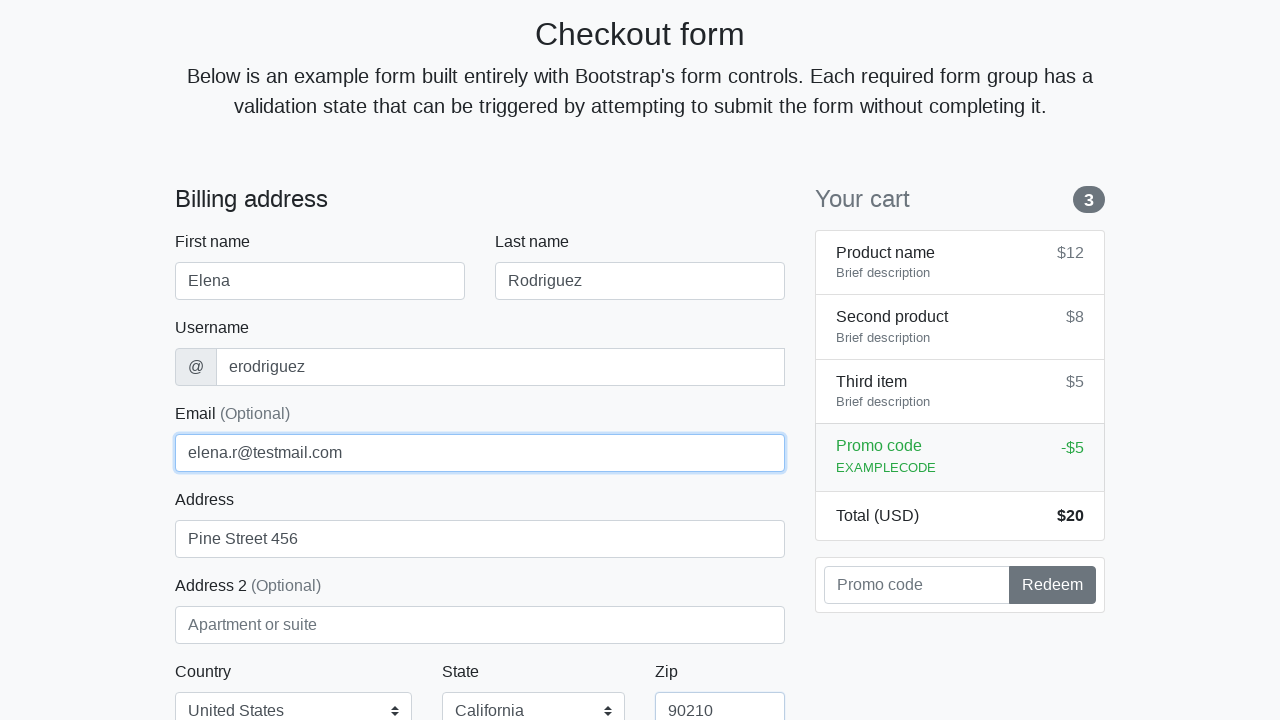

Filled credit card name field with 'Elena Rodriguez' on #cc-name
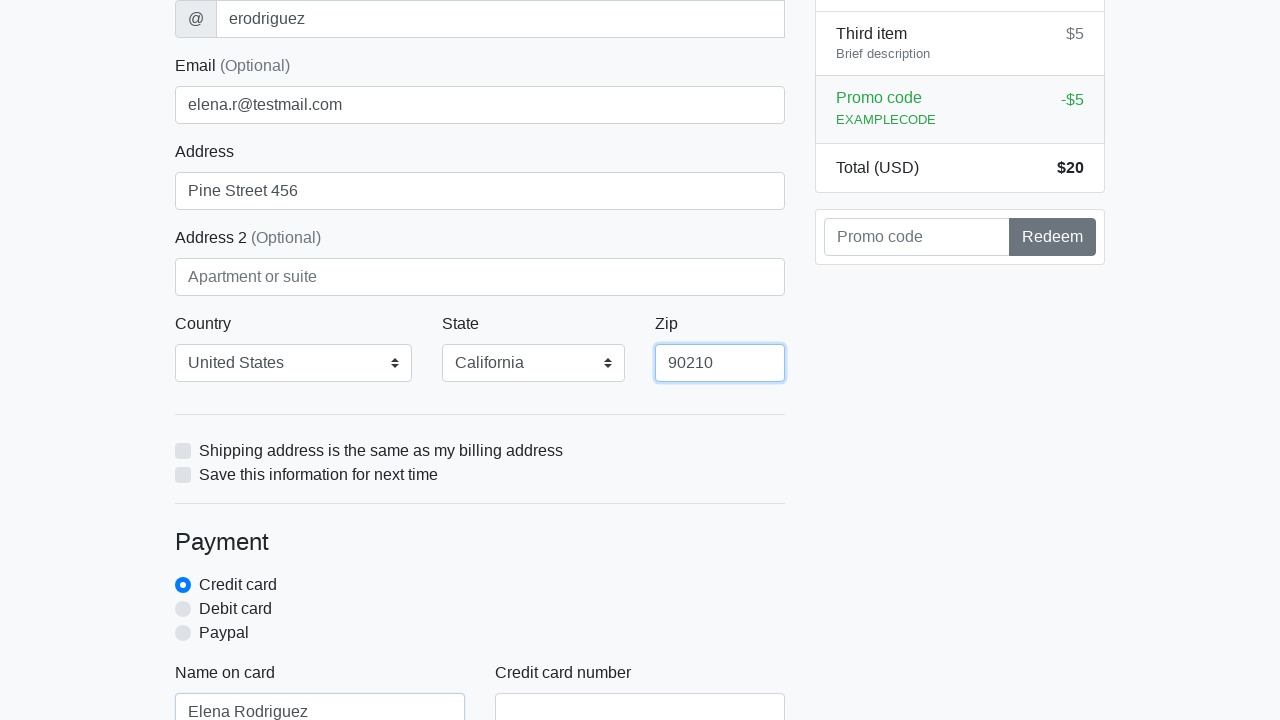

Filled credit card number field on #cc-number
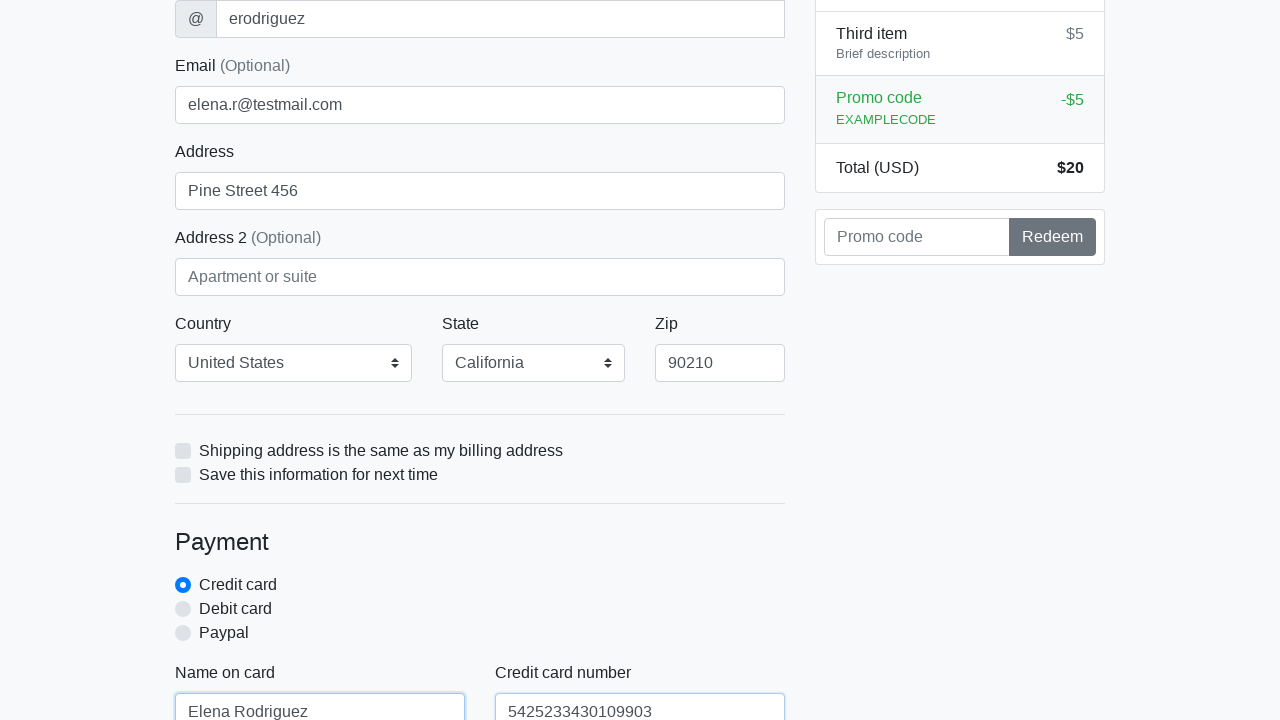

Filled credit card expiration field with '06/2026' on #cc-expiration
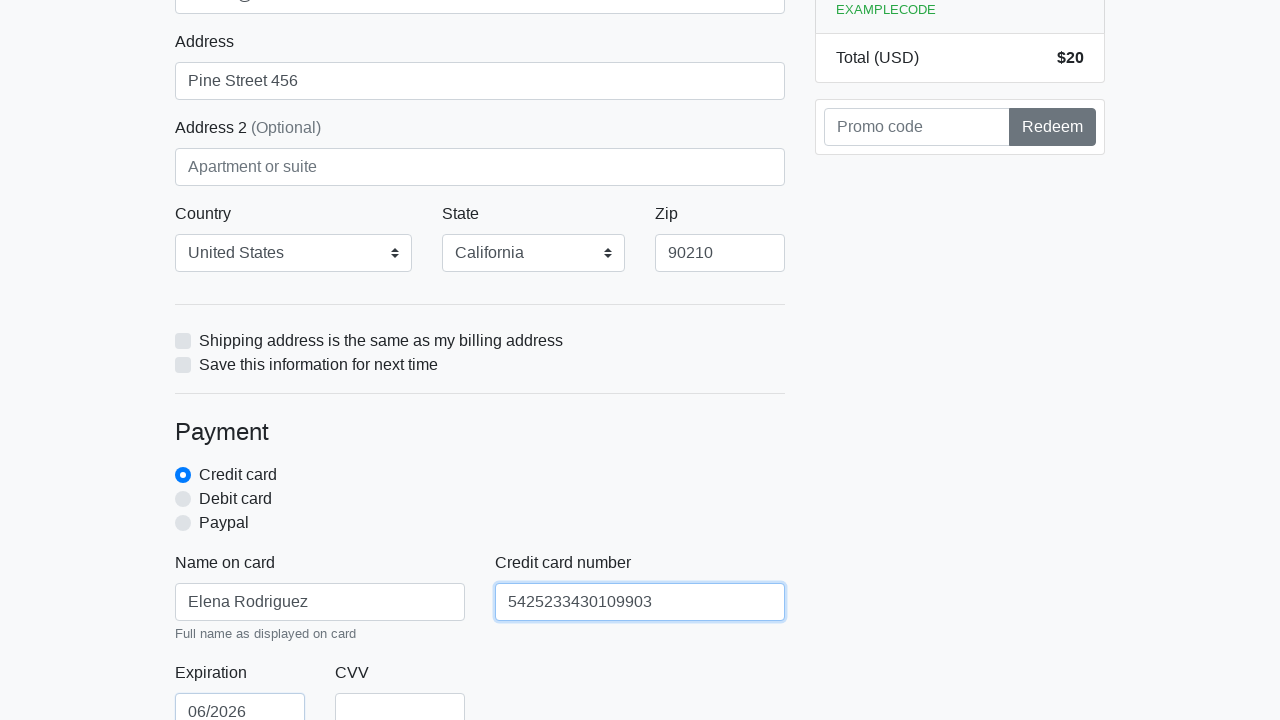

Filled credit card CVV field with '358' on #cc-cvv
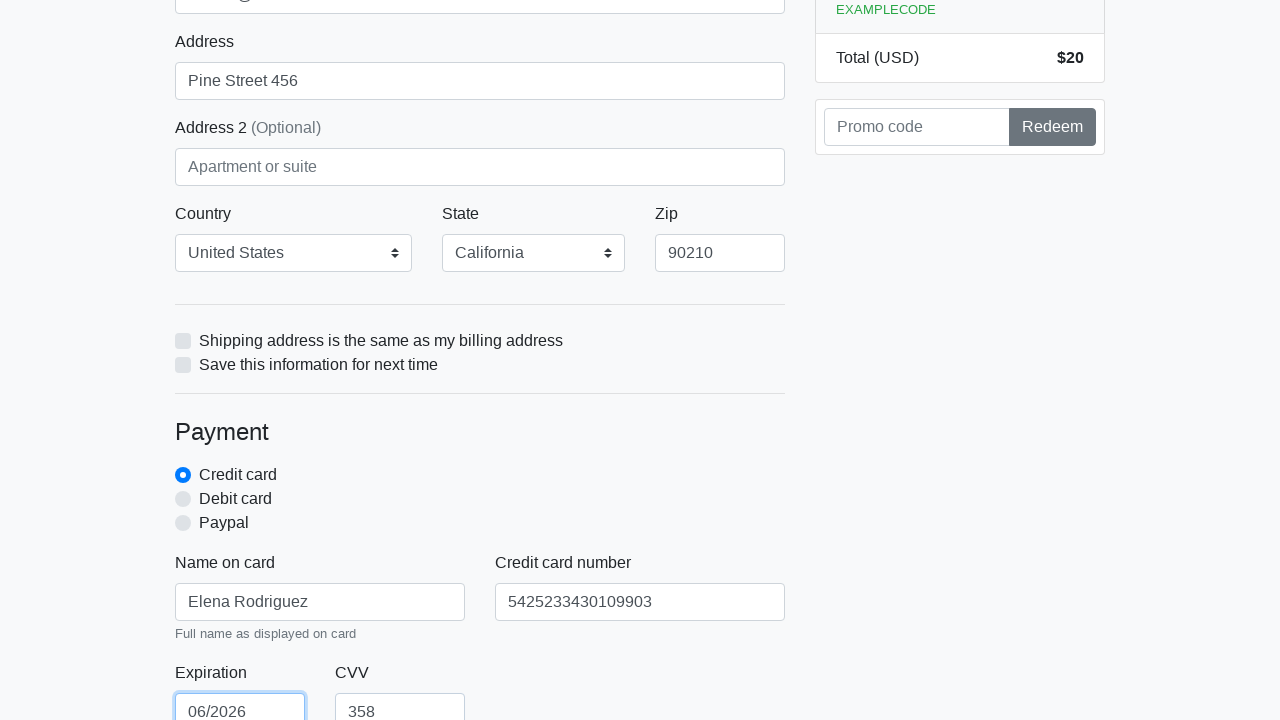

Clicked the submit button to process the purchase at (480, 500) on xpath=/html/body/div/div[2]/div[2]/form/button
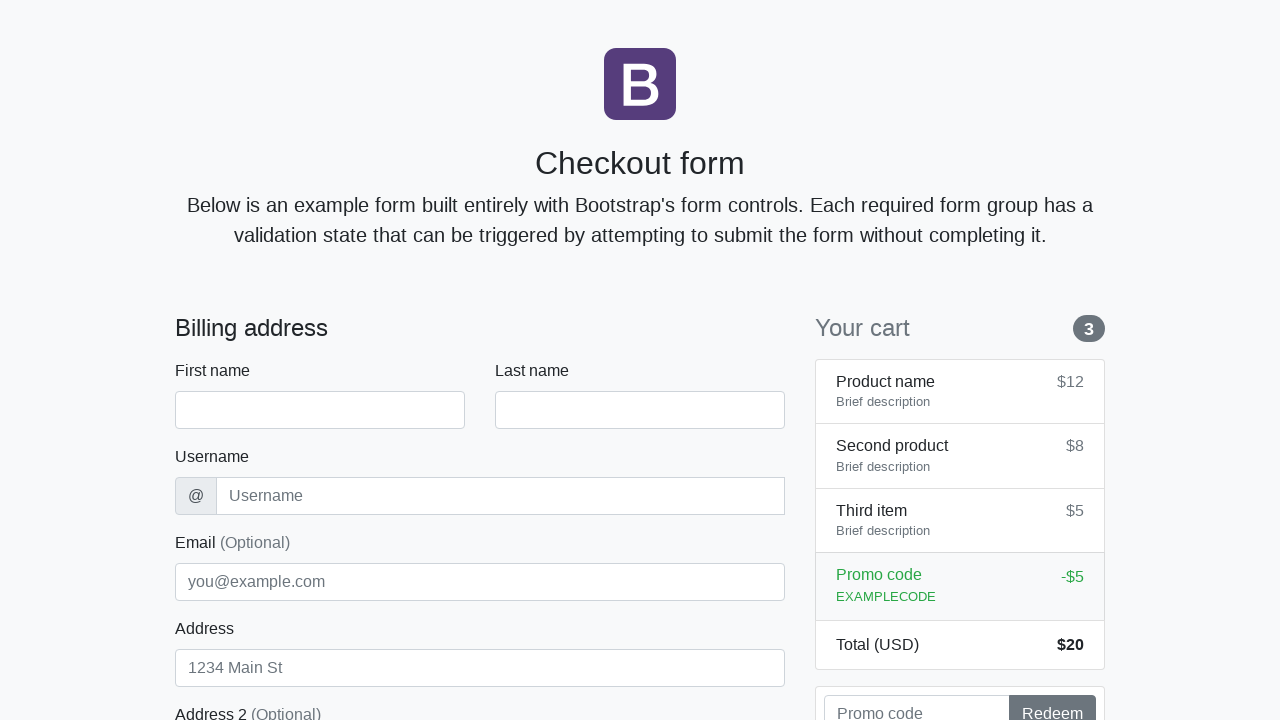

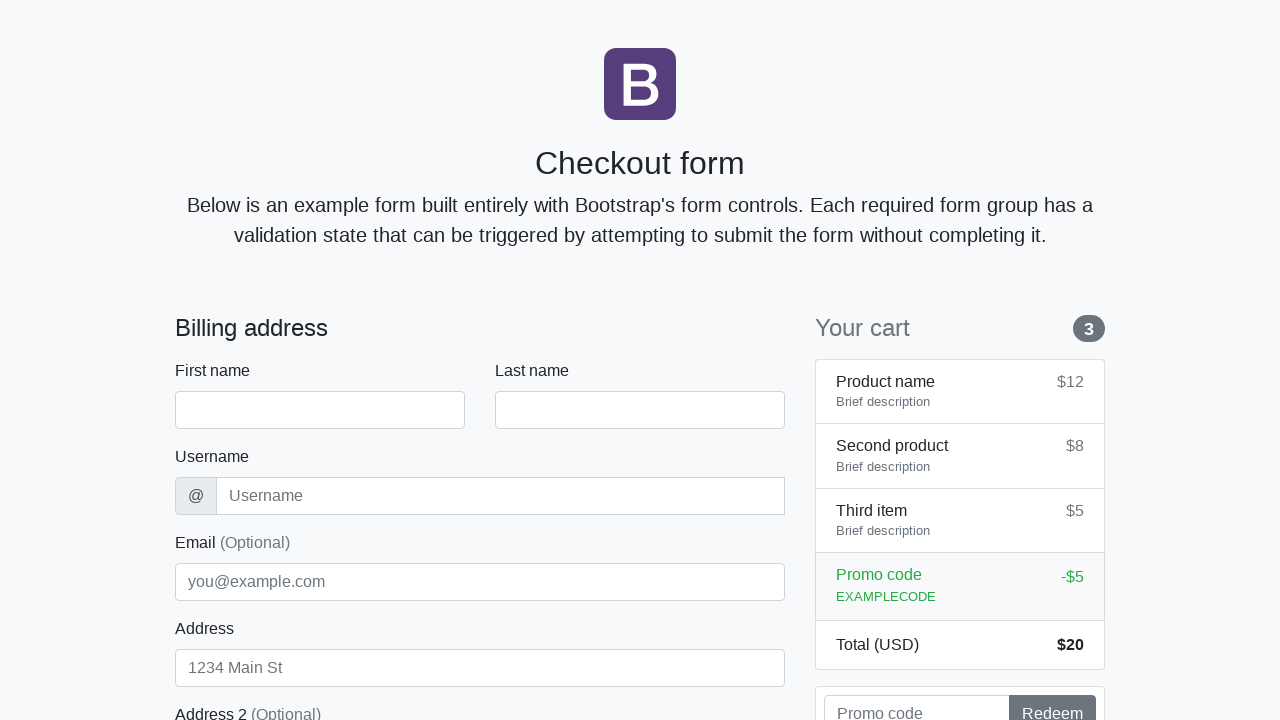